Tests dropdown functionality by selecting an option from a fruits dropdown and verifying the selection displays correctly

Starting URL: https://letcode.in/dropdowns

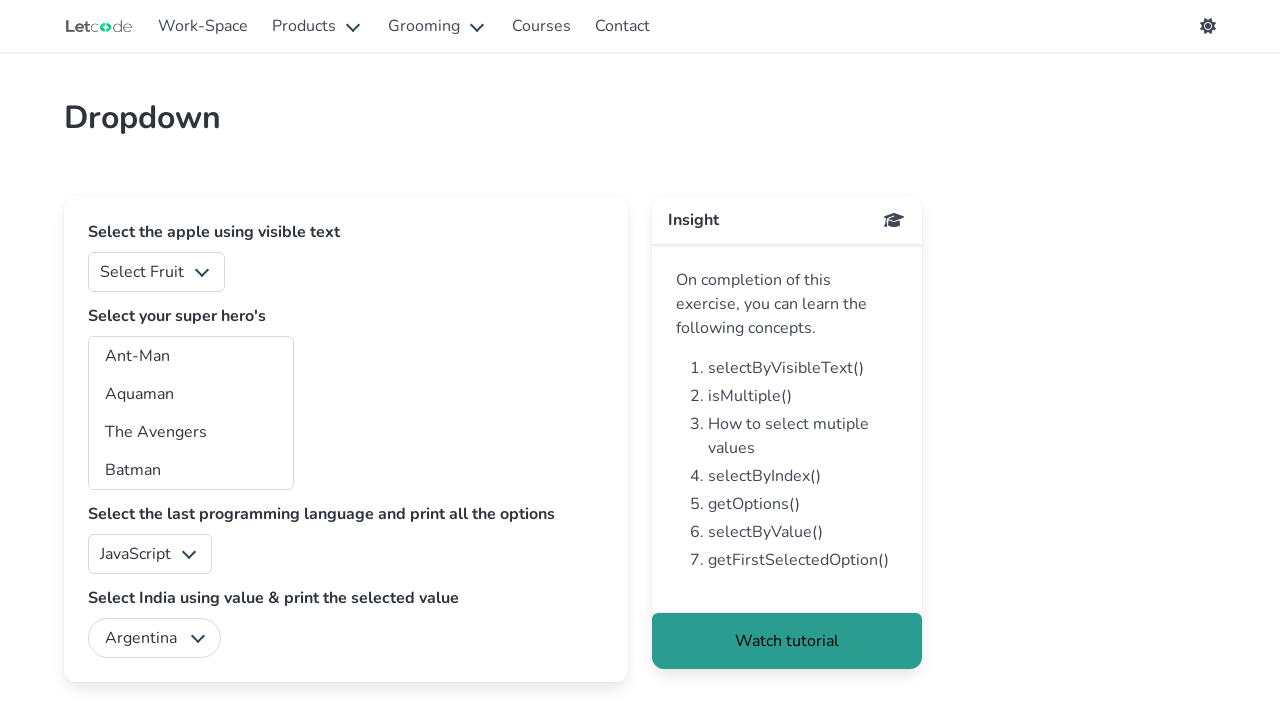

Selected 'Orange' (value '2') from fruits dropdown on //select[@id='fruits']
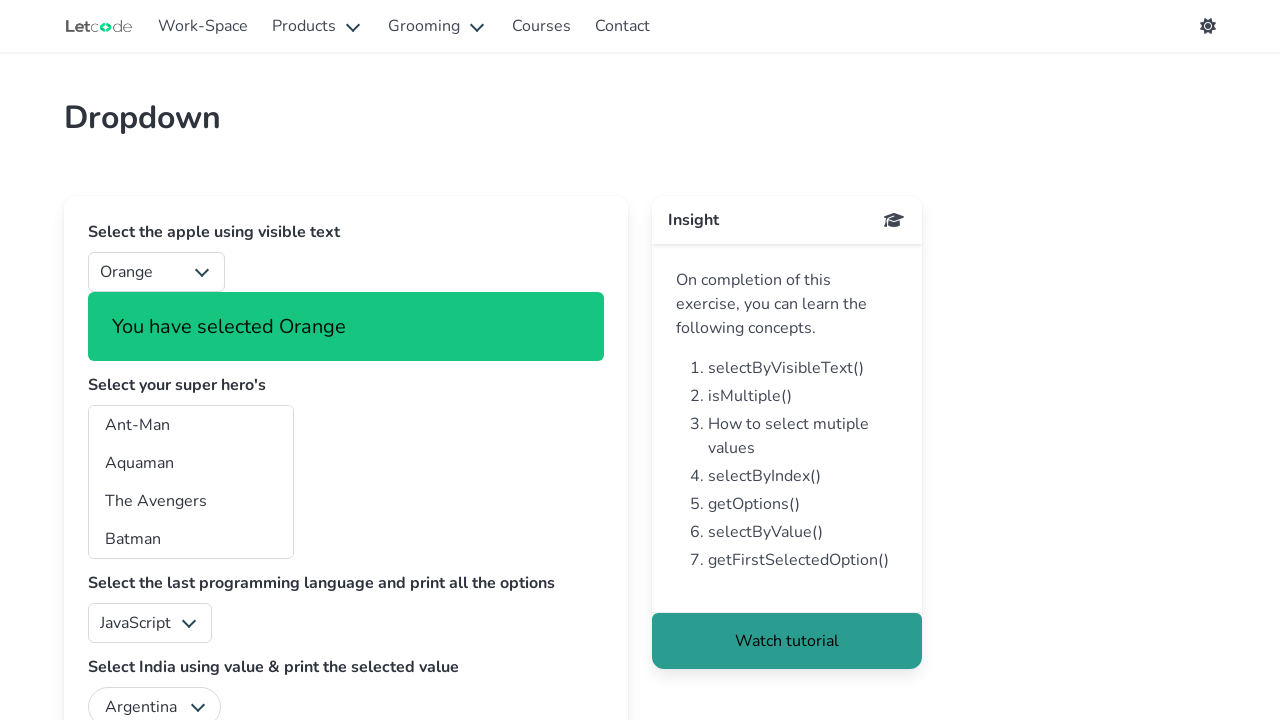

Success notification appeared confirming dropdown selection
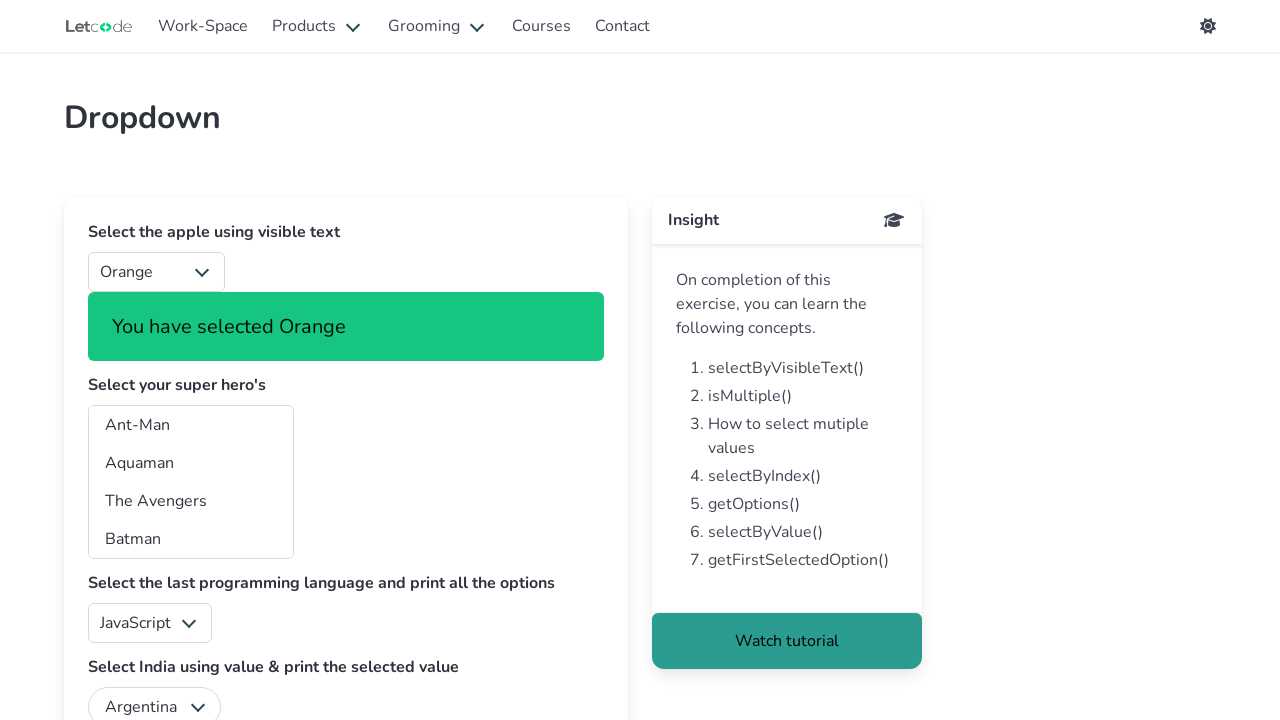

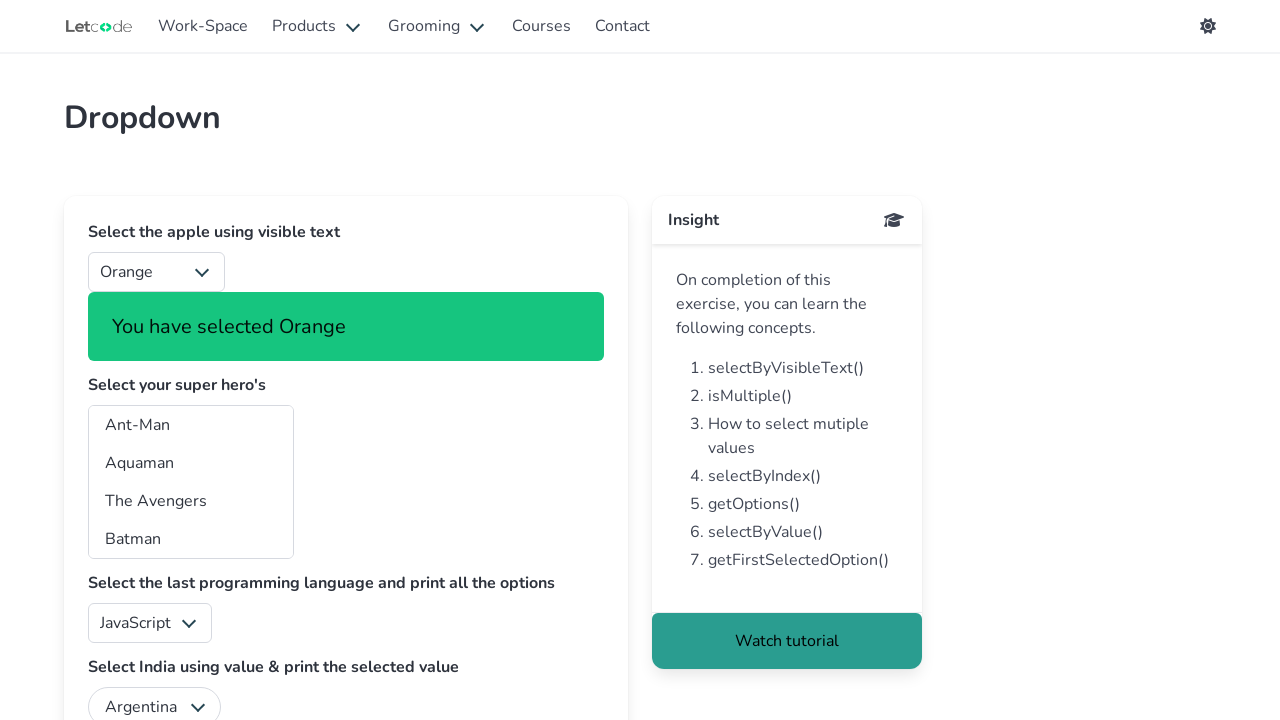